Tests mouse hover functionality on a multi-level menu by hovering over nested menu items to reveal submenus

Starting URL: https://demoqa.com/menu/

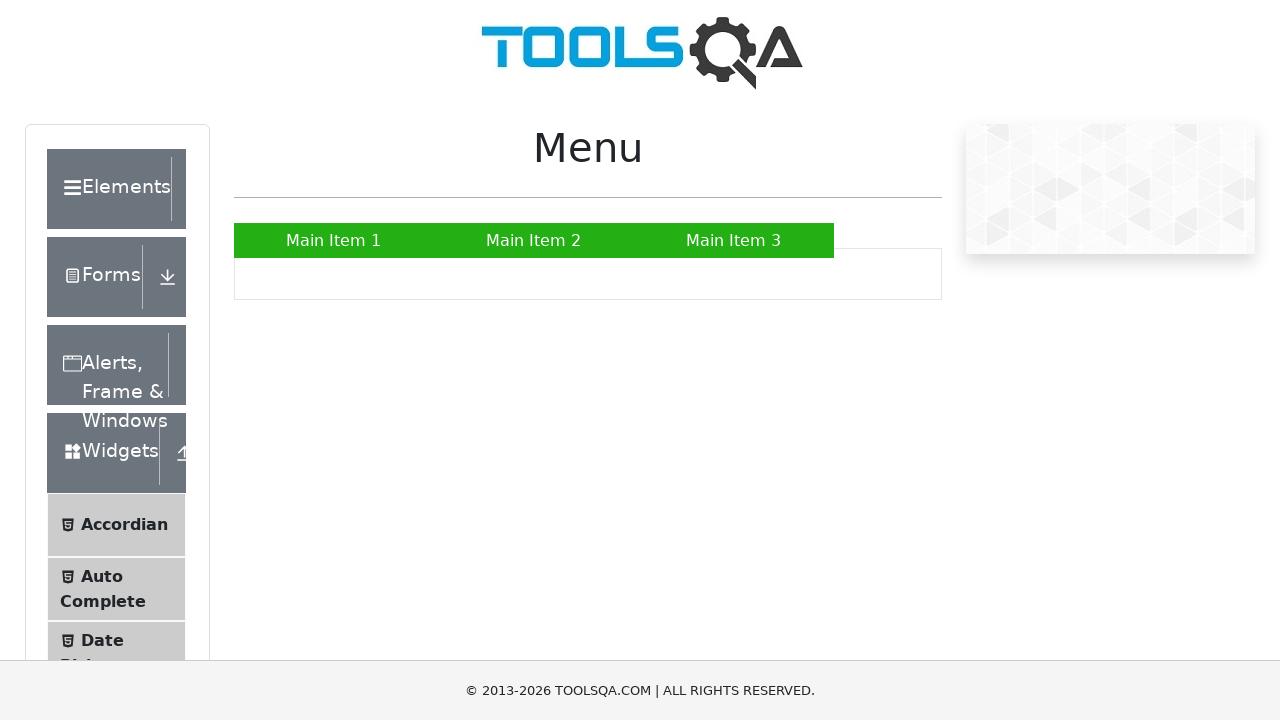

Hovered over Main Item 2 to reveal submenu at (534, 240) on xpath=//a[normalize-space()='Main Item 2']
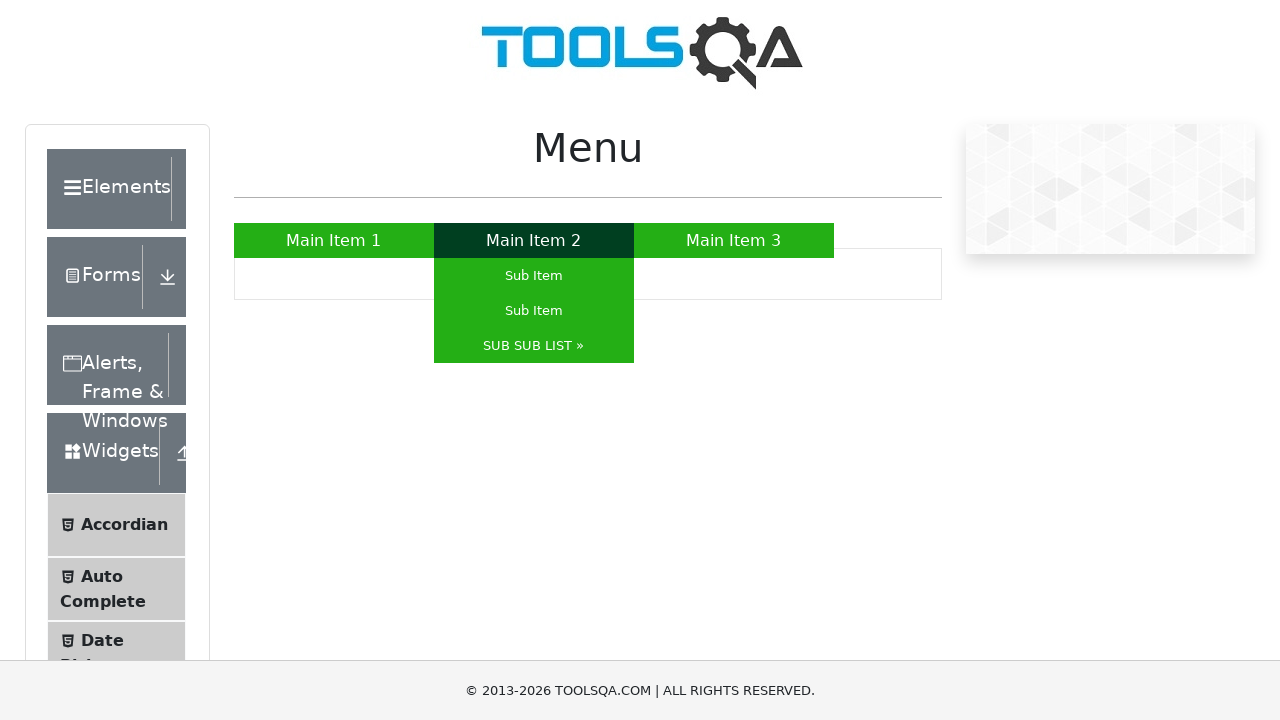

Hovered over SUB SUB LIST to reveal nested submenu at (534, 346) on xpath=//a[contains(normalize-space(),'SUB SUB LIST')]
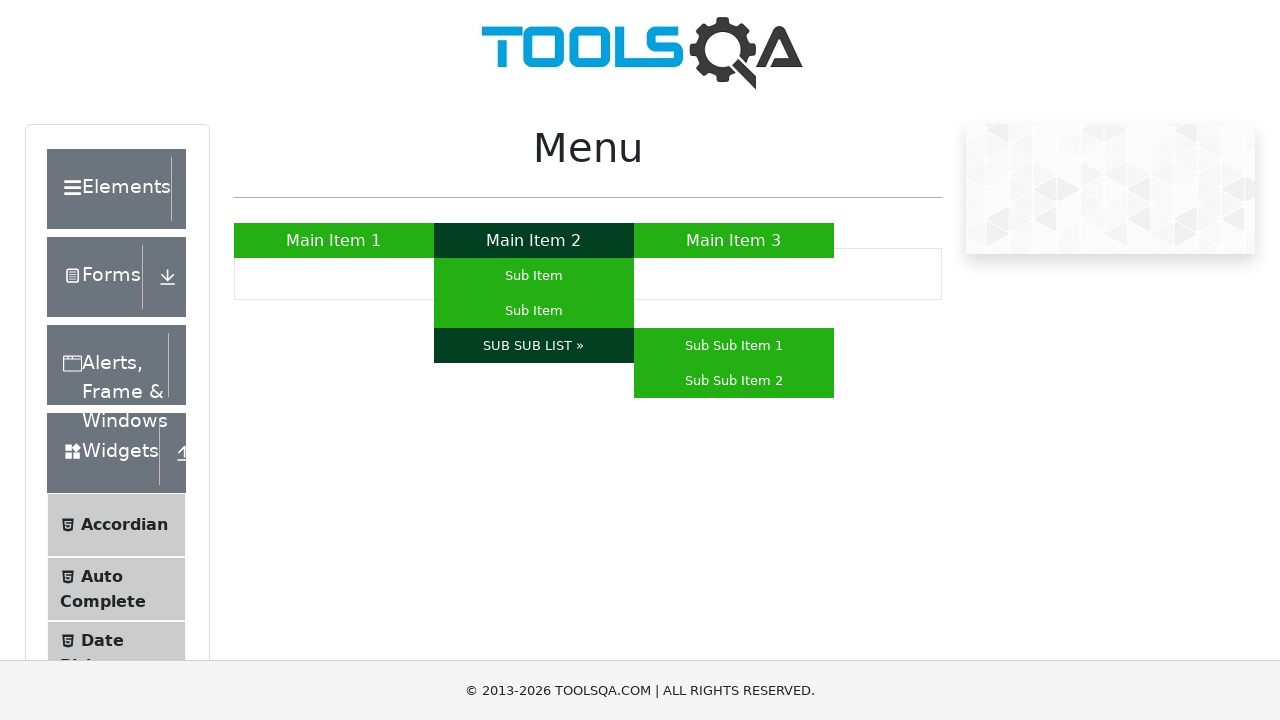

Hovered over Sub Sub Item 2 at (734, 380) on xpath=//a[normalize-space()='Sub Sub Item 2']
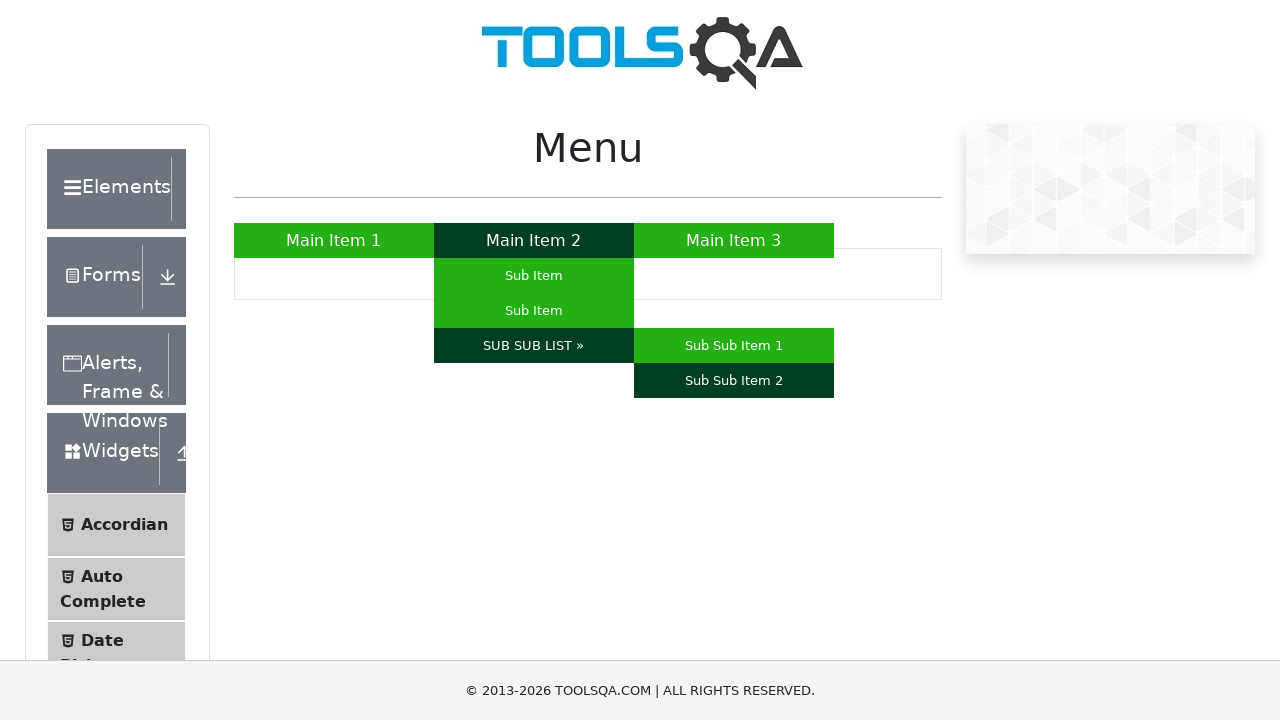

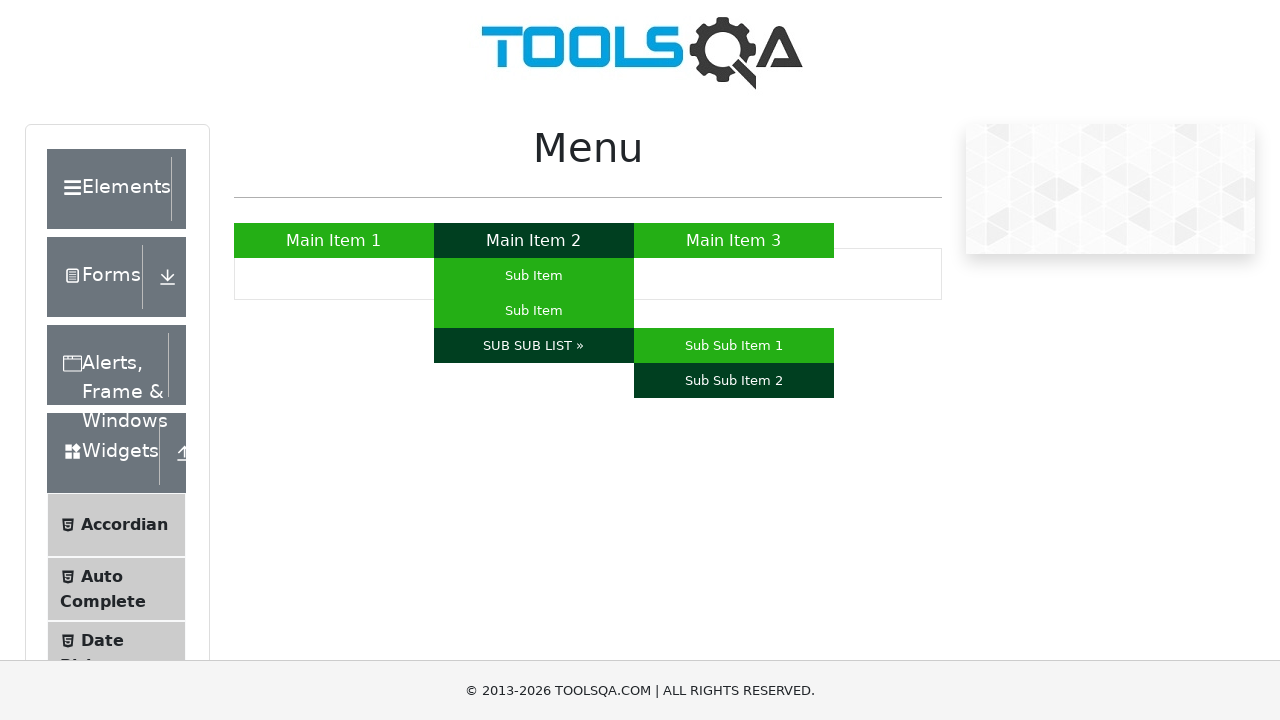